Tests interacting with multiple popup tabs by clicking the "Follow both" button, then iterating through opened pages to find and interact with the Facebook page.

Starting URL: https://www.lambdatest.com/selenium-playground/window-popup-modal-demo

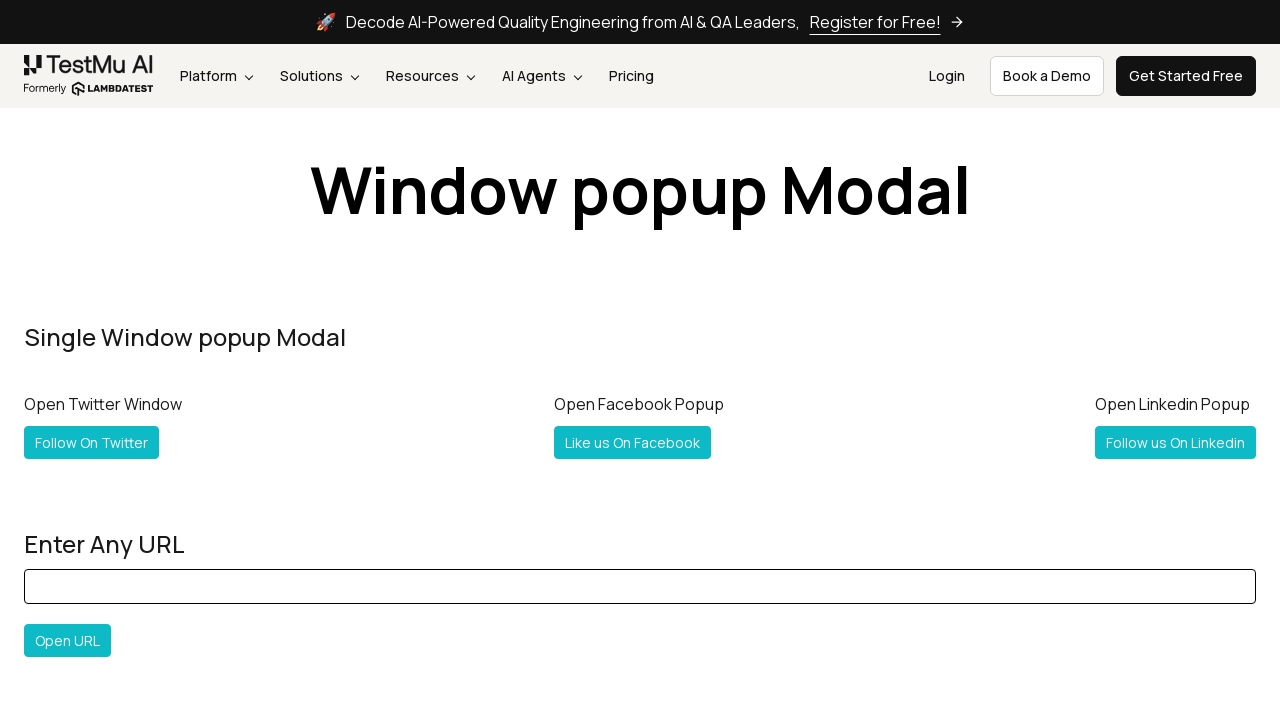

Clicked 'Follow both' button and popup opened at (122, 360) on #followboth
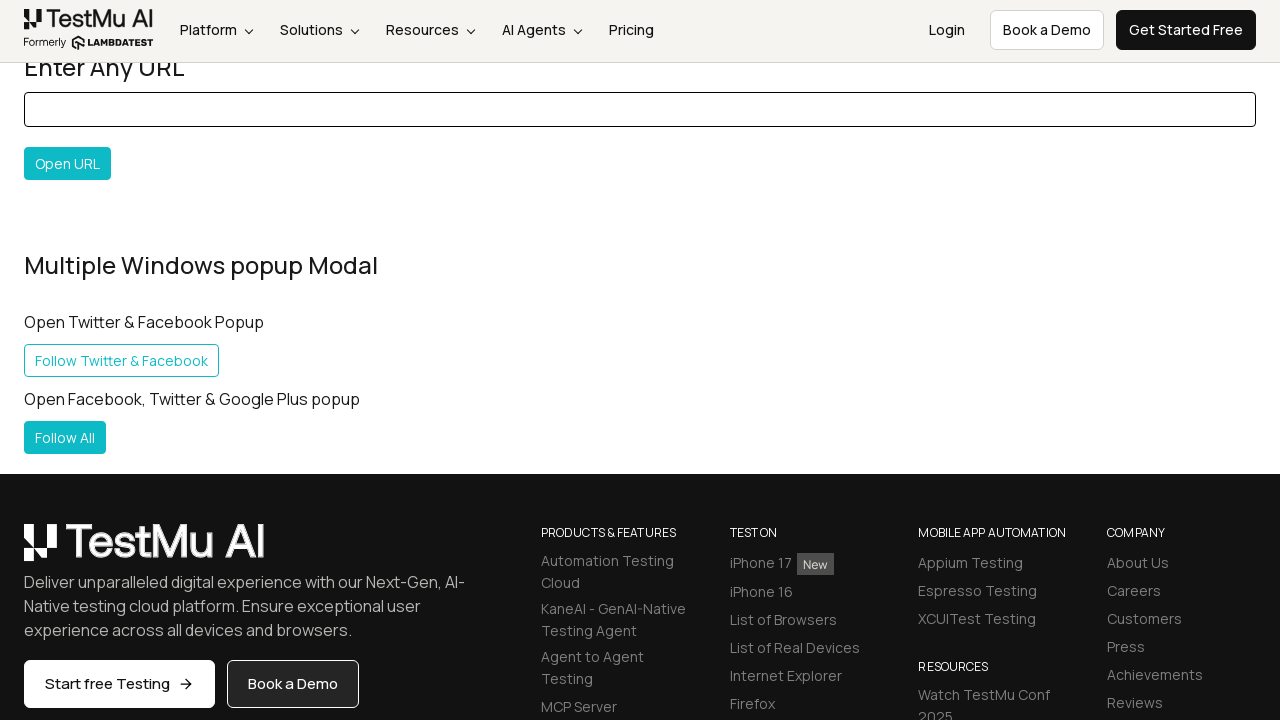

Waited for page to fully load
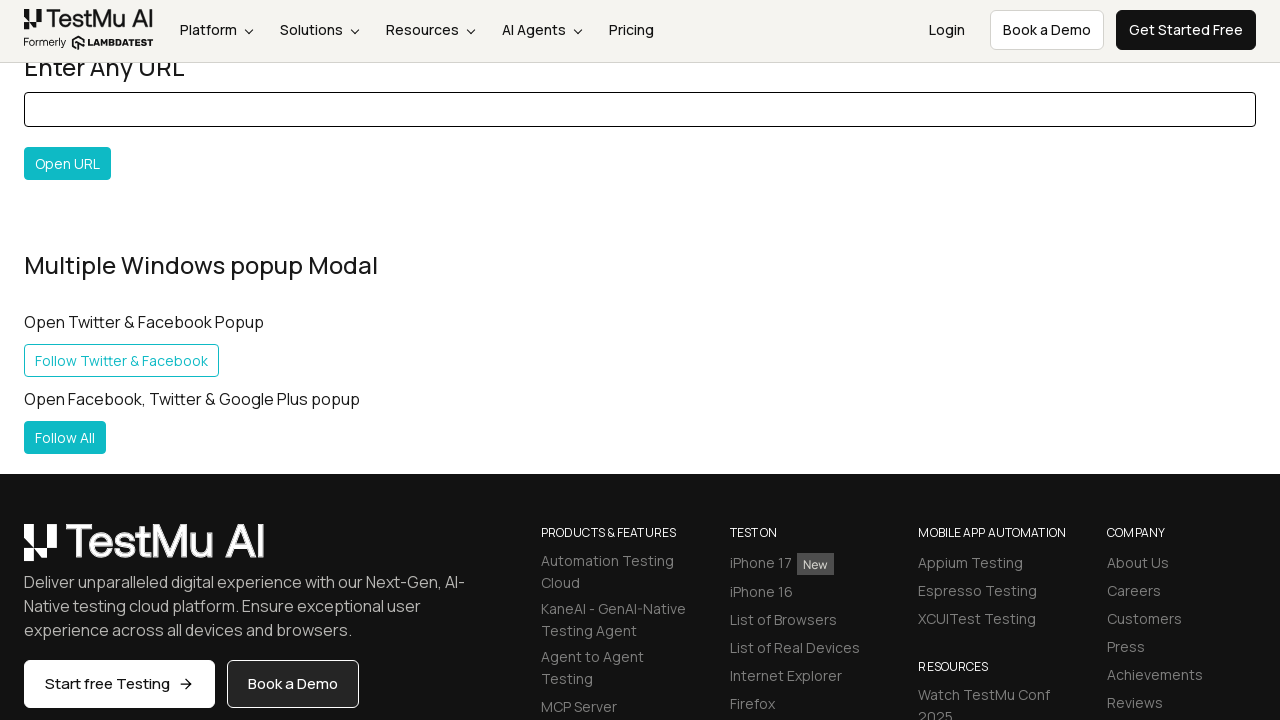

Retrieved all open pages from context
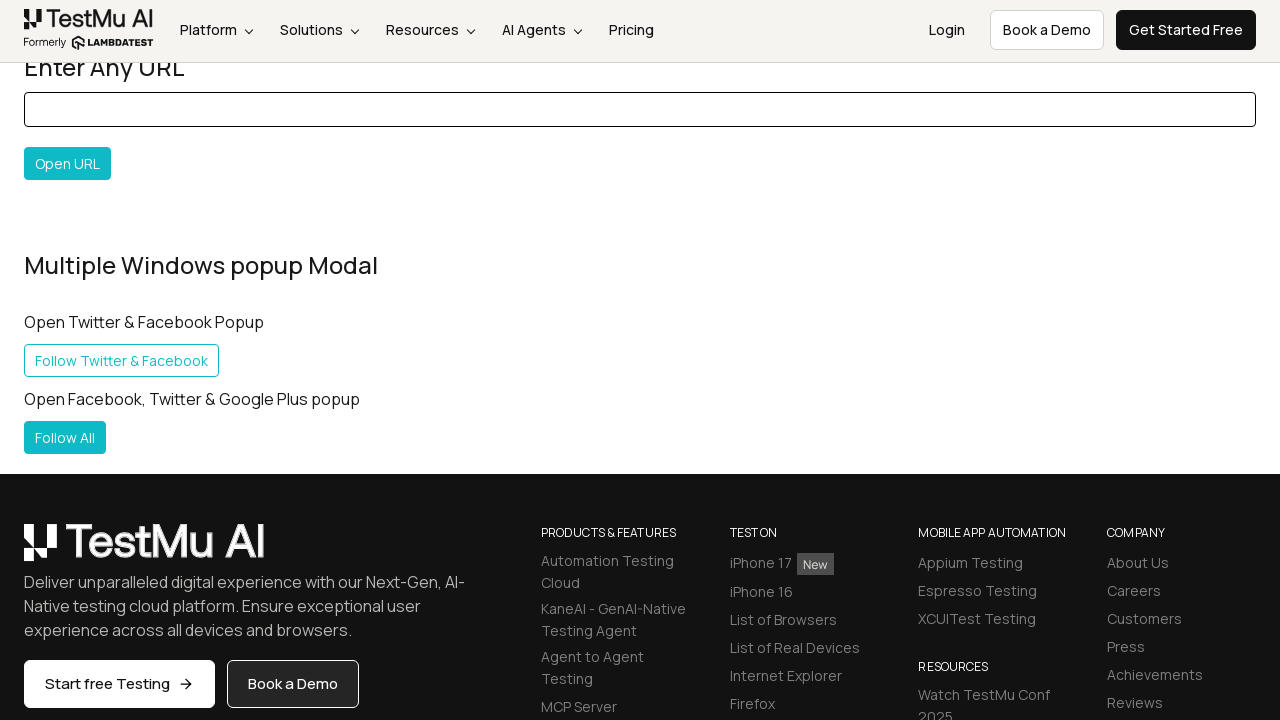

Searched through tabs to find Facebook page with 'facebook.com/lambdatest' URL
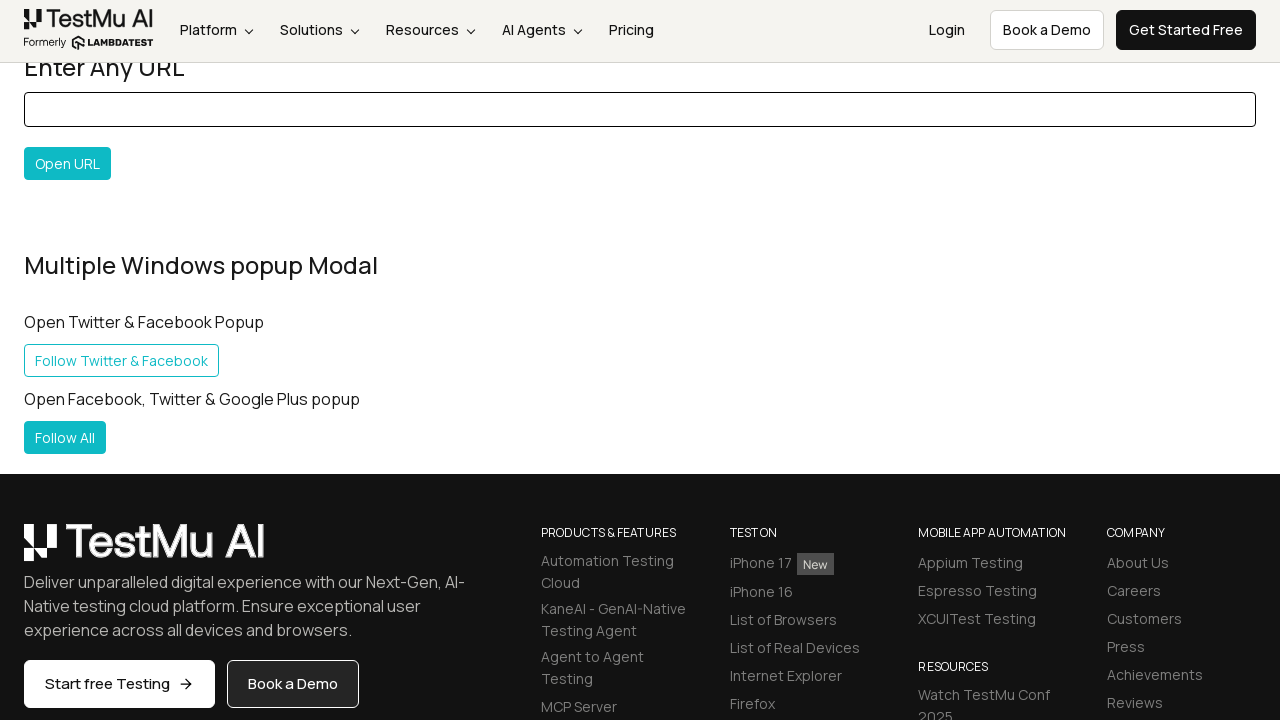

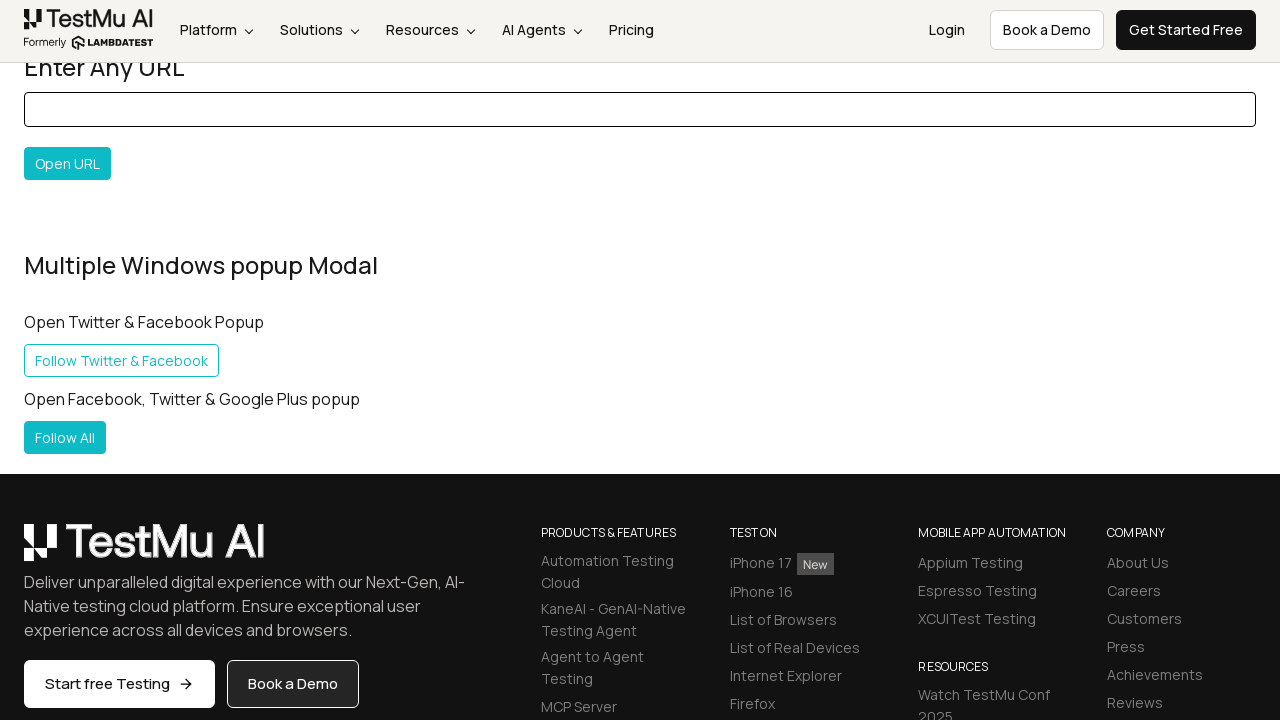